Tests a registration form by filling in first name, last name, and email fields, then submitting and verifying the success message

Starting URL: http://suninjuly.github.io/registration1.html

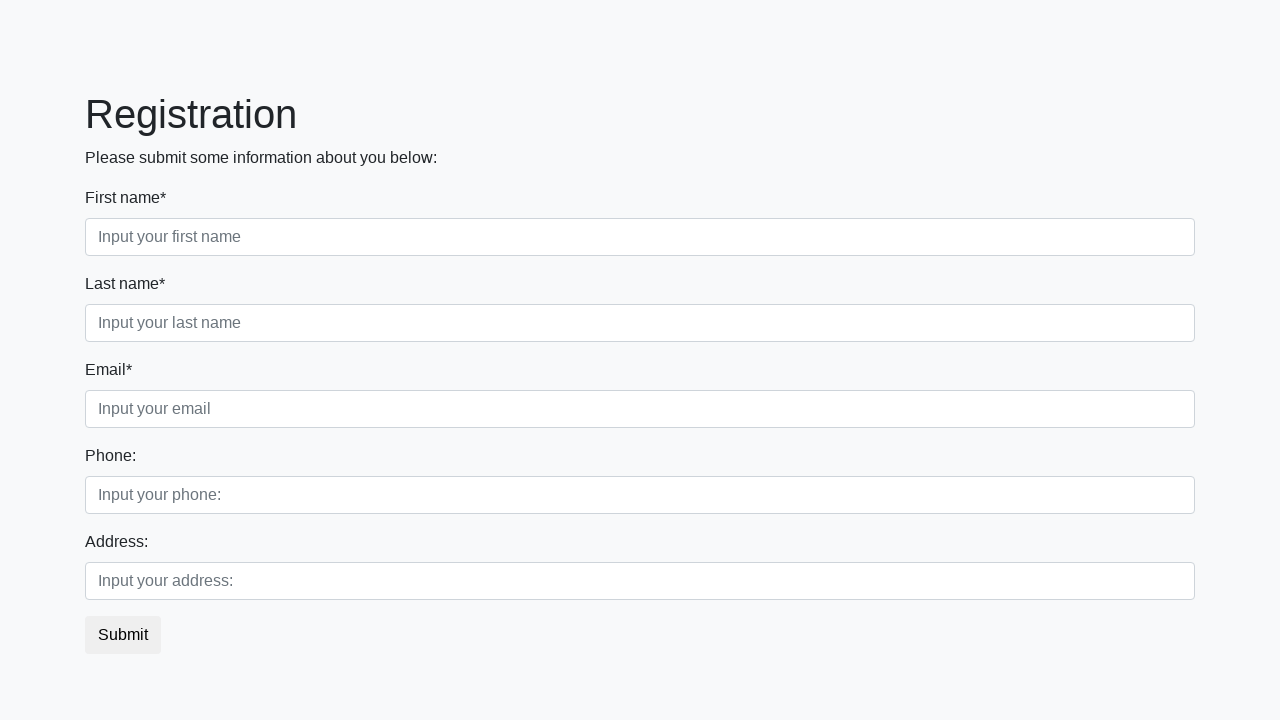

Filled in first name field with 'Alexei' on [placeholder='Input your first name']
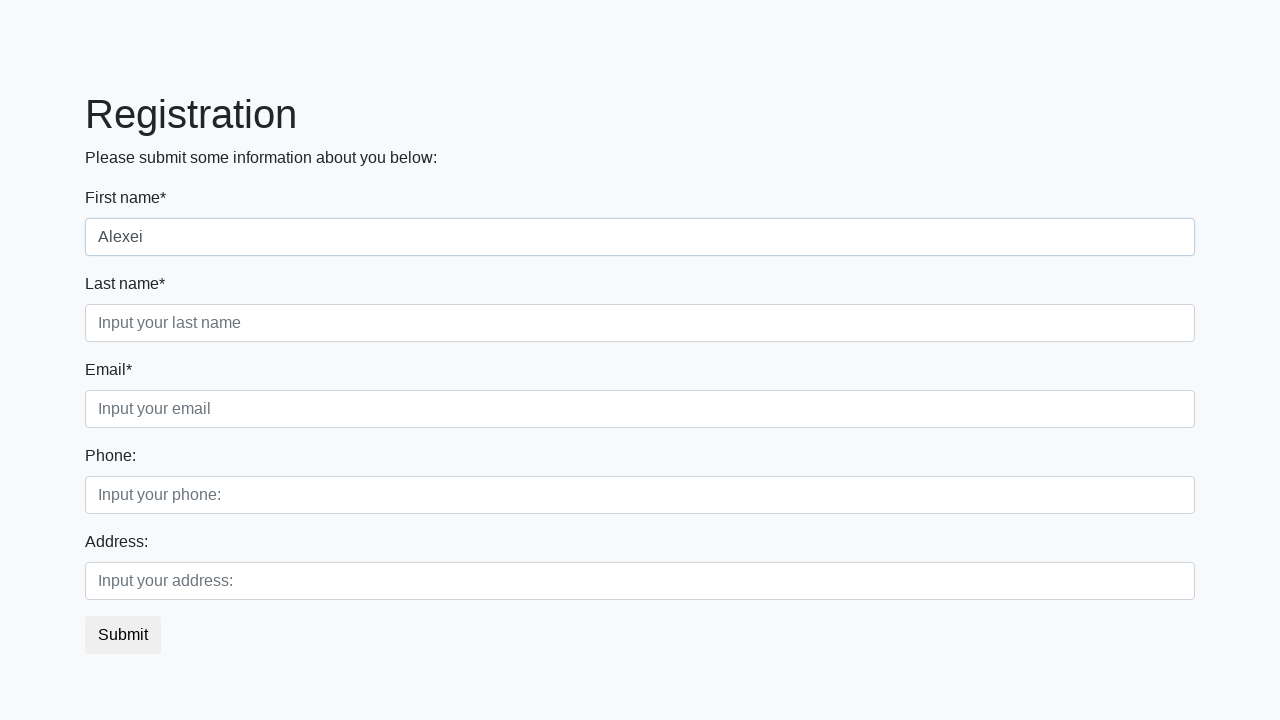

Filled in last name field with 'Romashov' on [placeholder="Input your last name"]
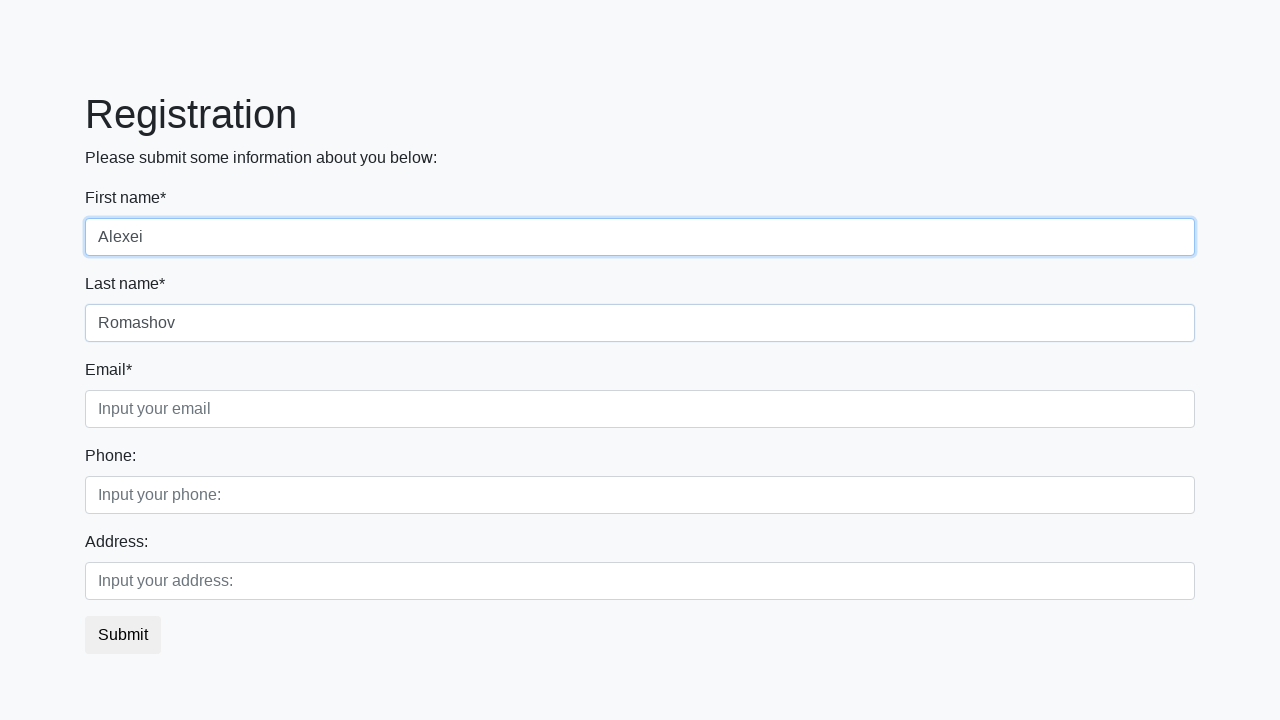

Filled in email field with 'test@example.com' on [placeholder="Input your email"]
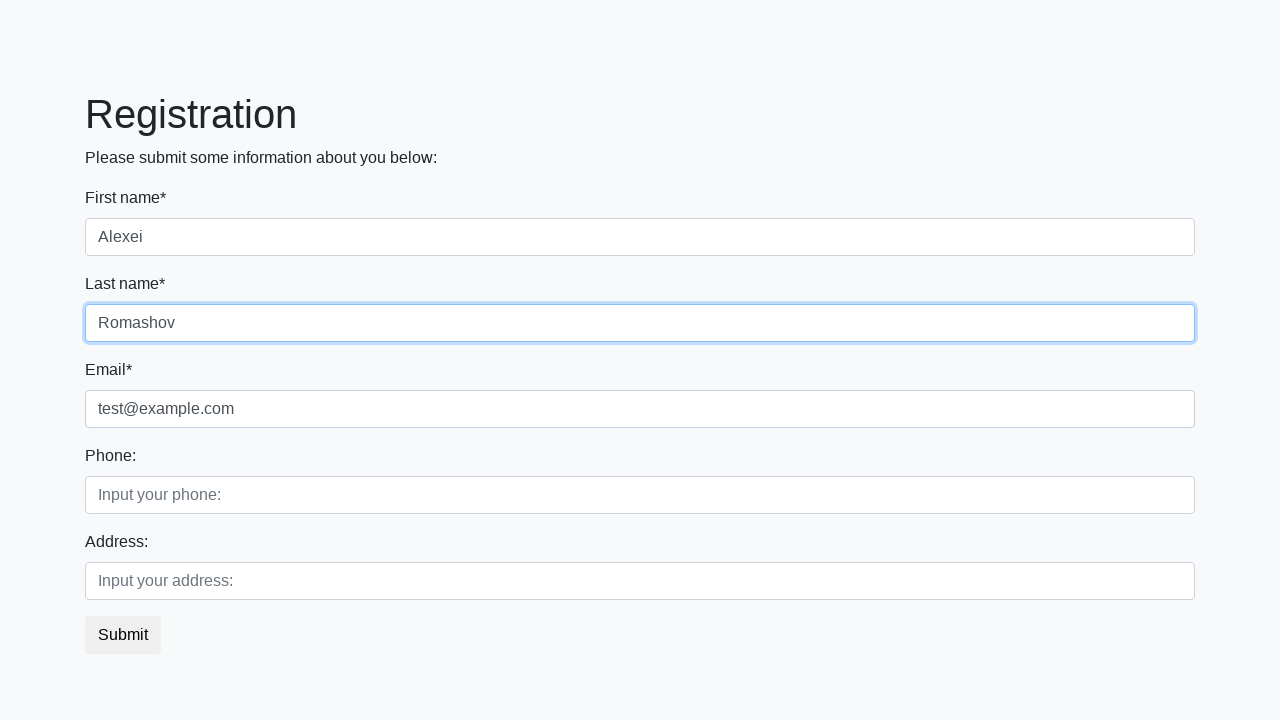

Clicked submit button to register at (123, 635) on button
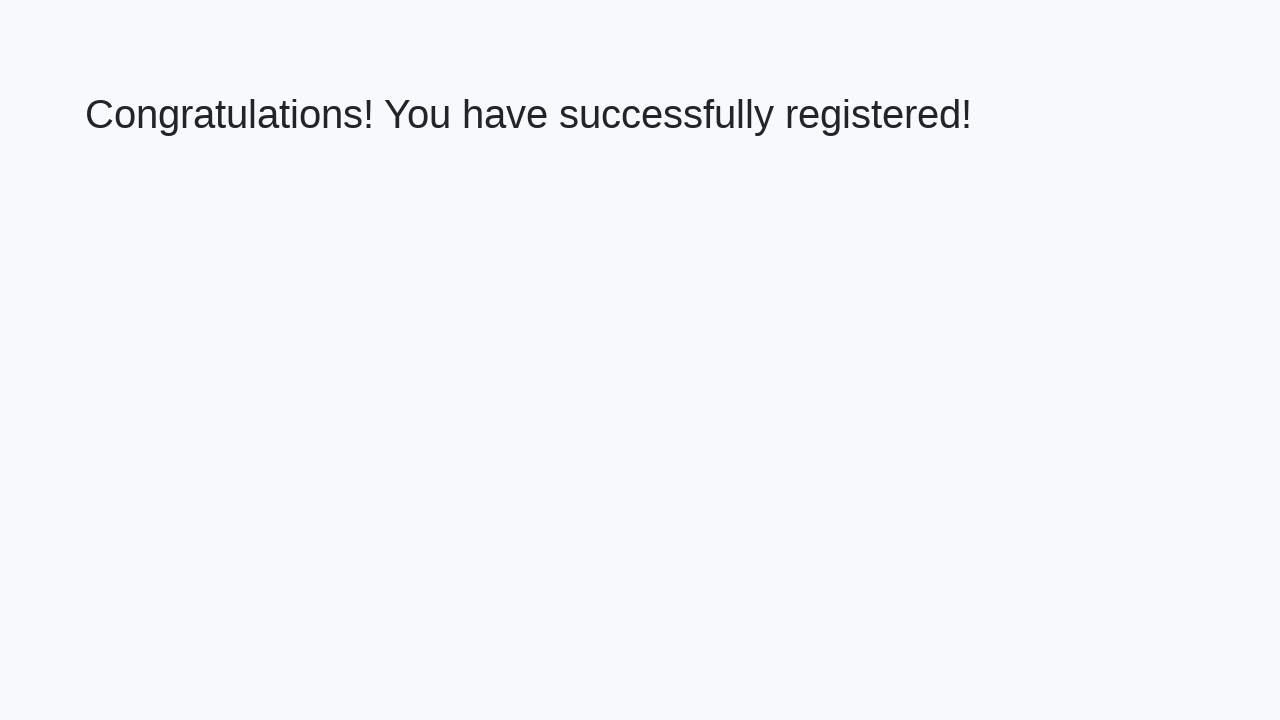

Success message element loaded
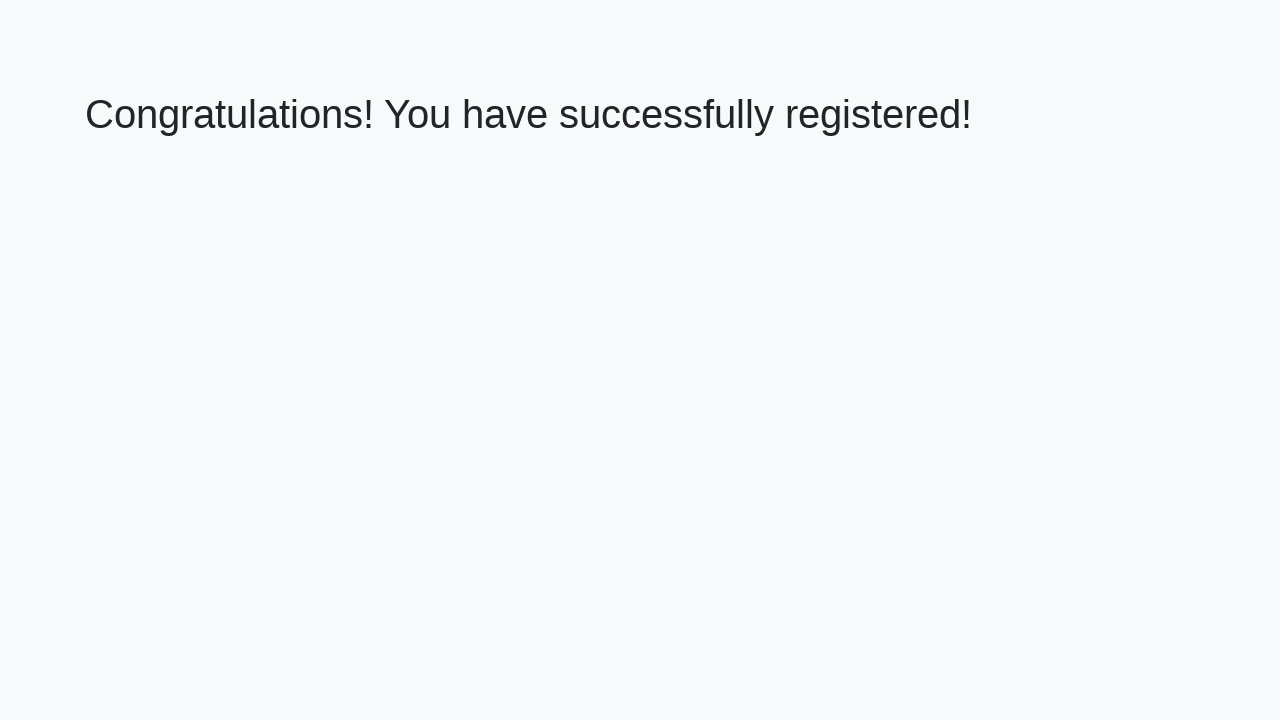

Retrieved success message text: 'Congratulations! You have successfully registered!'
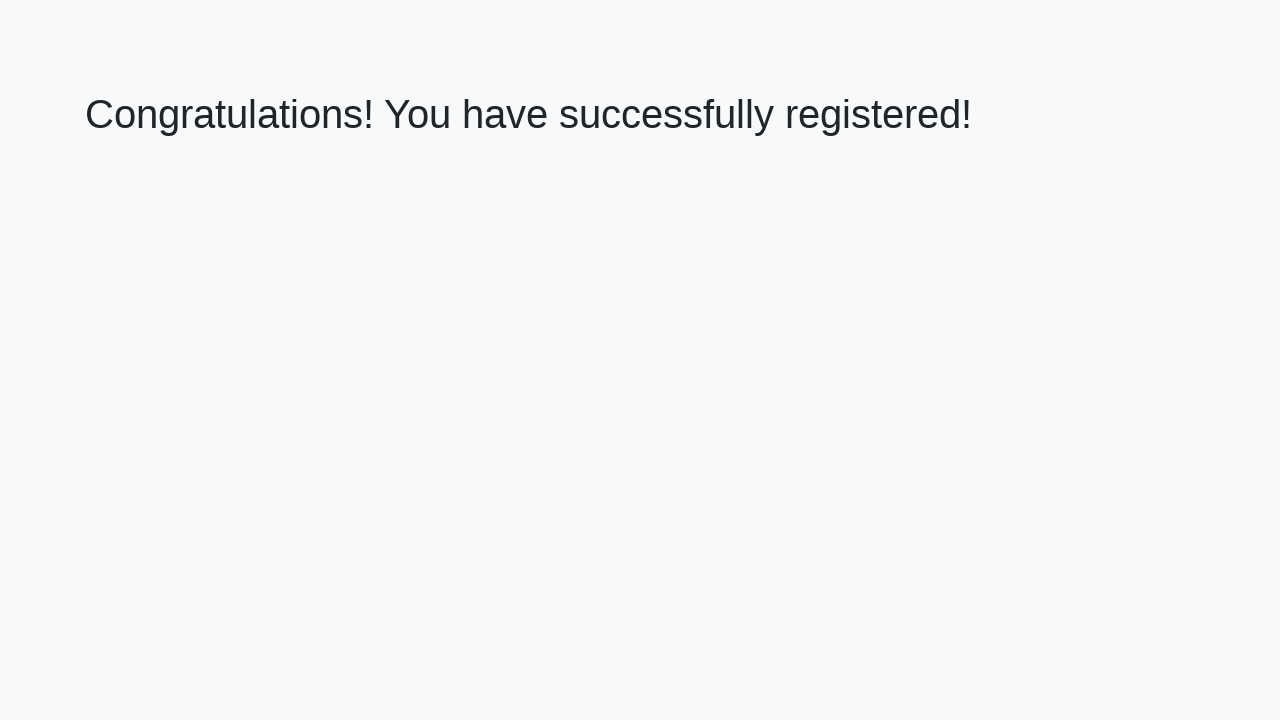

Verified success message matches expected text
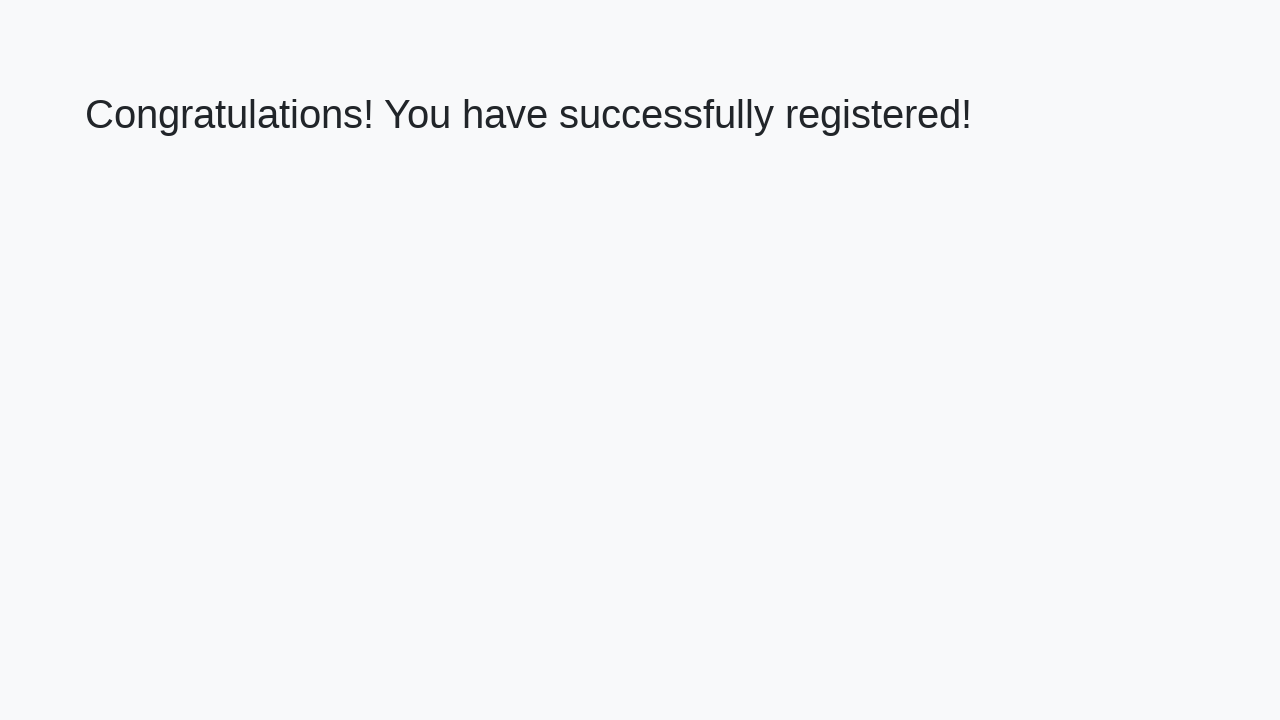

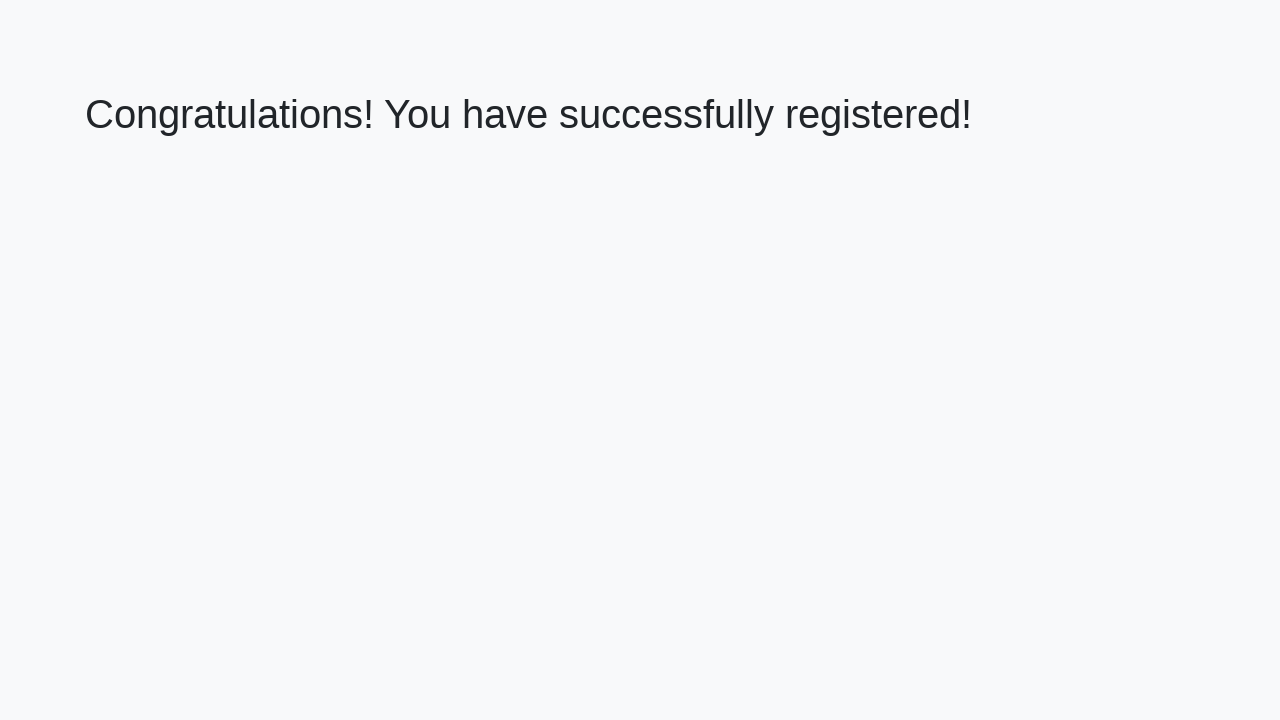